Tests the forgot password functionality by navigating to the forgot password page, entering an email address, and submitting the form to verify the expected error response.

Starting URL: https://the-internet.herokuapp.com

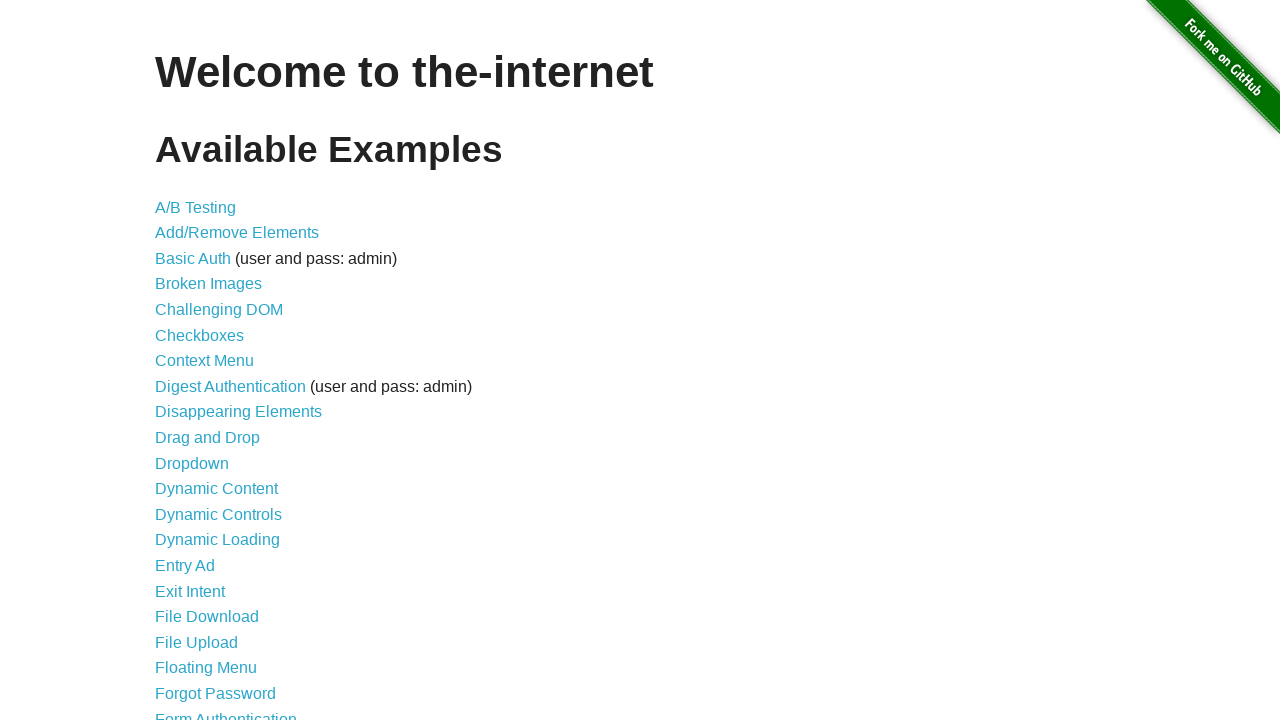

Clicked on the forgot password link at (216, 693) on a[href='/forgot_password']
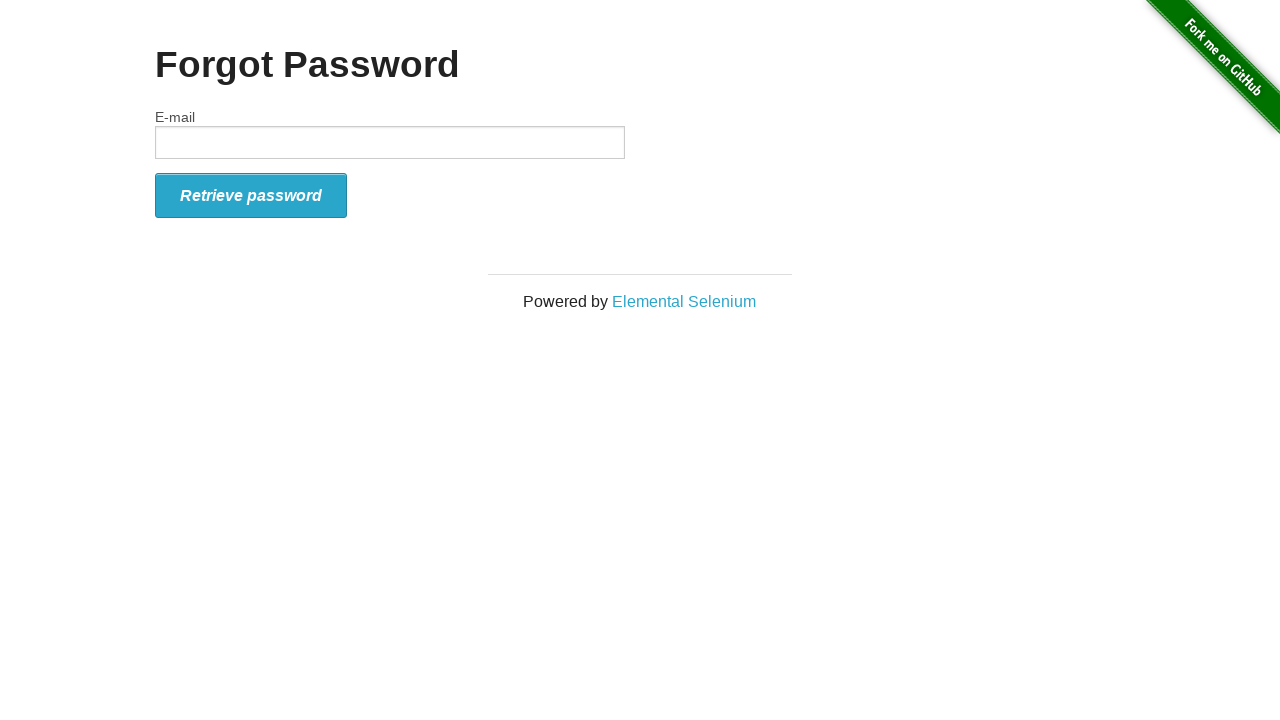

Forgot password page loaded with email field visible
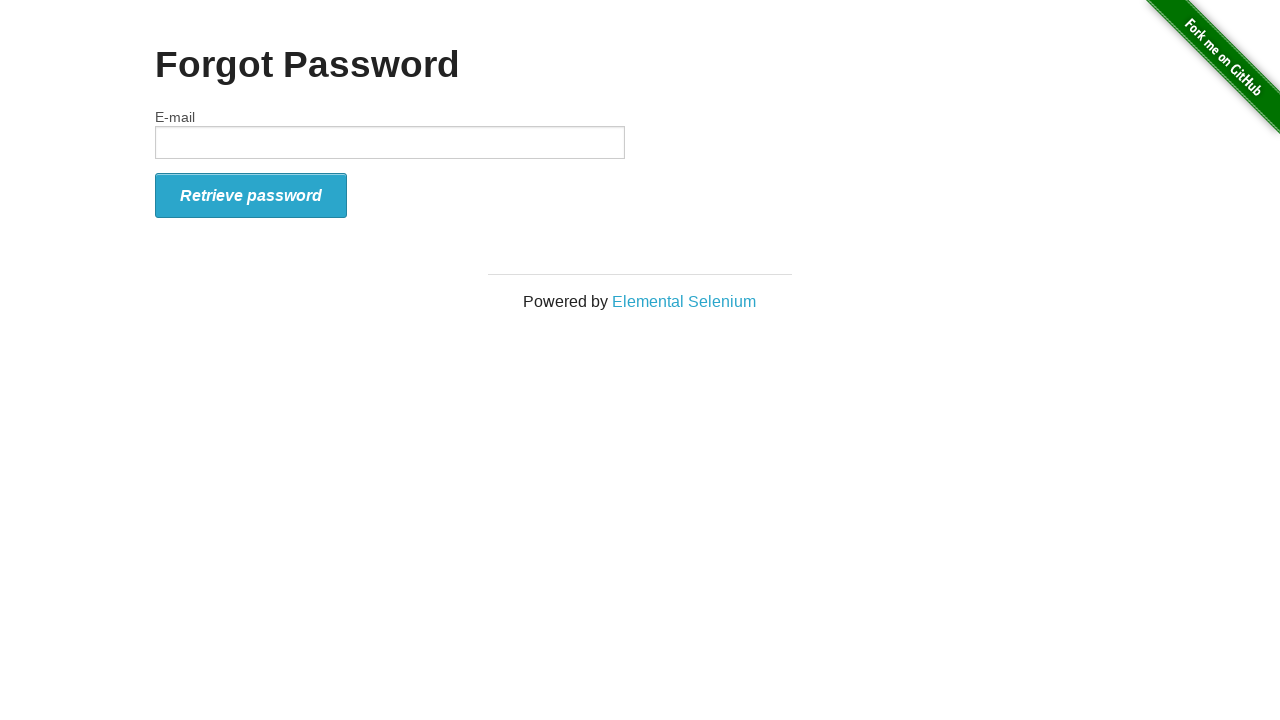

Filled email field with 'testuser_recovery@yahoo.com' on #email
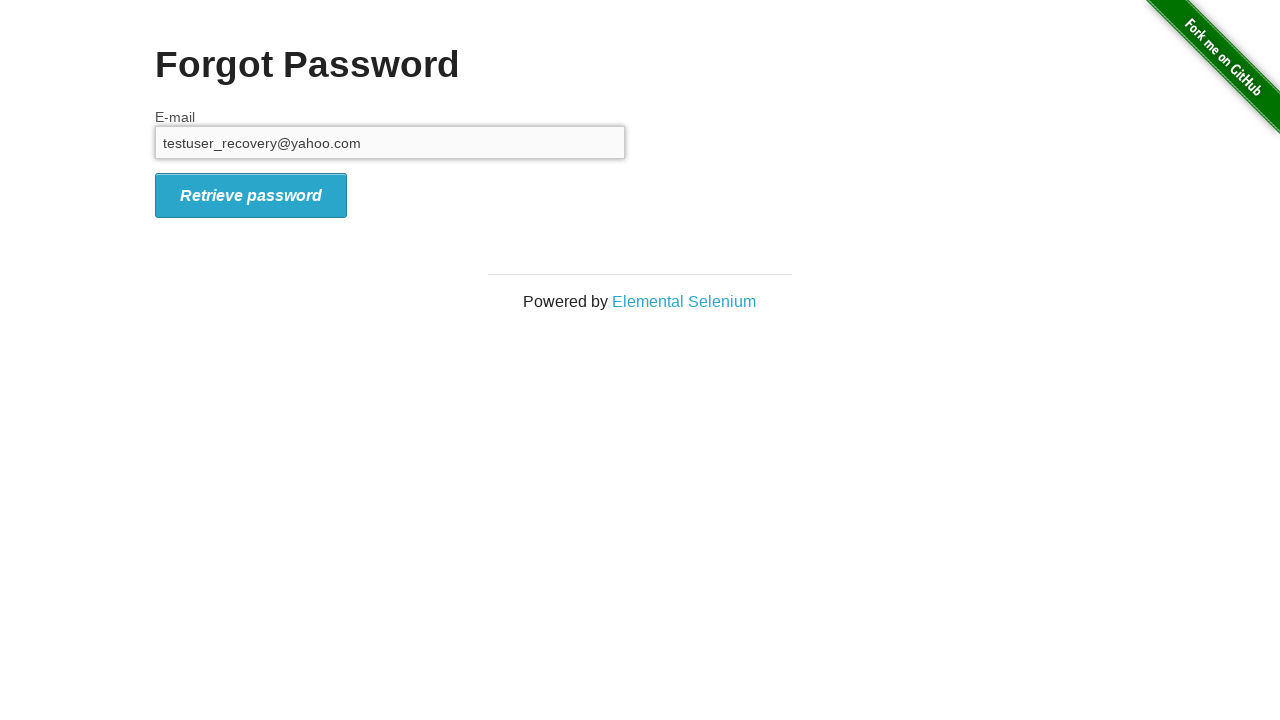

Clicked the retrieve password button at (251, 195) on #form_submit
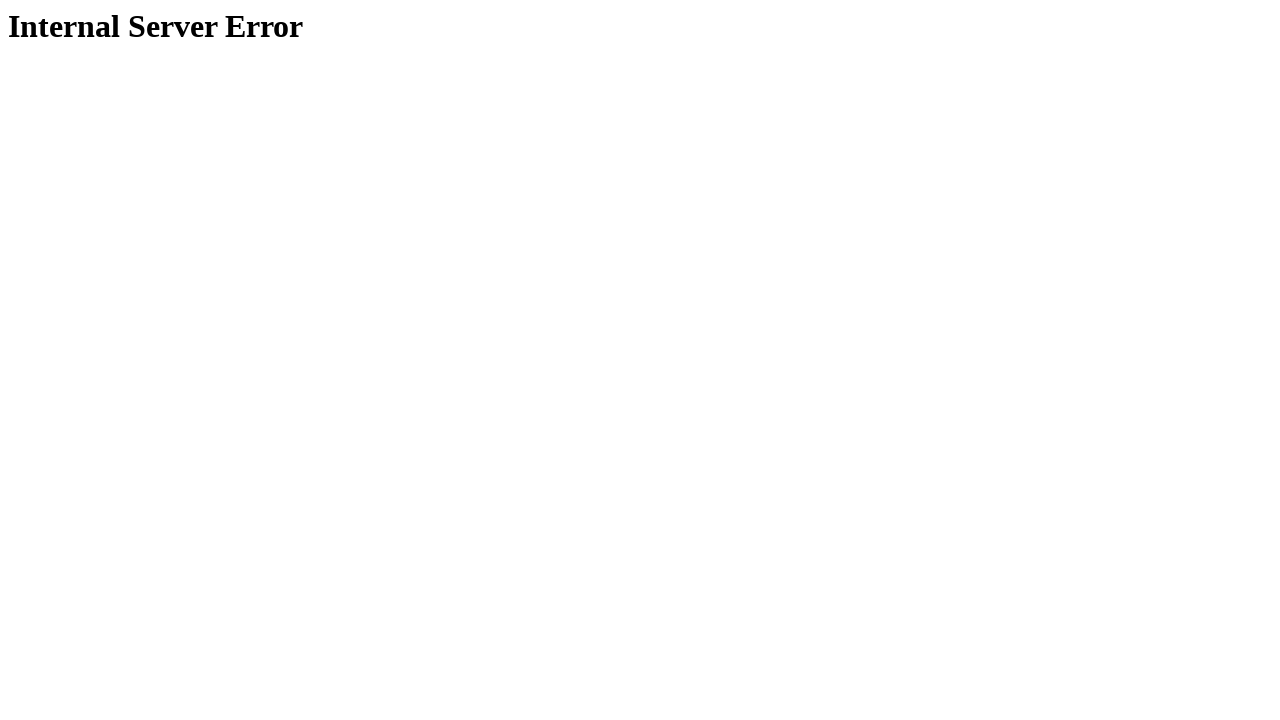

Error response page loaded with heading visible
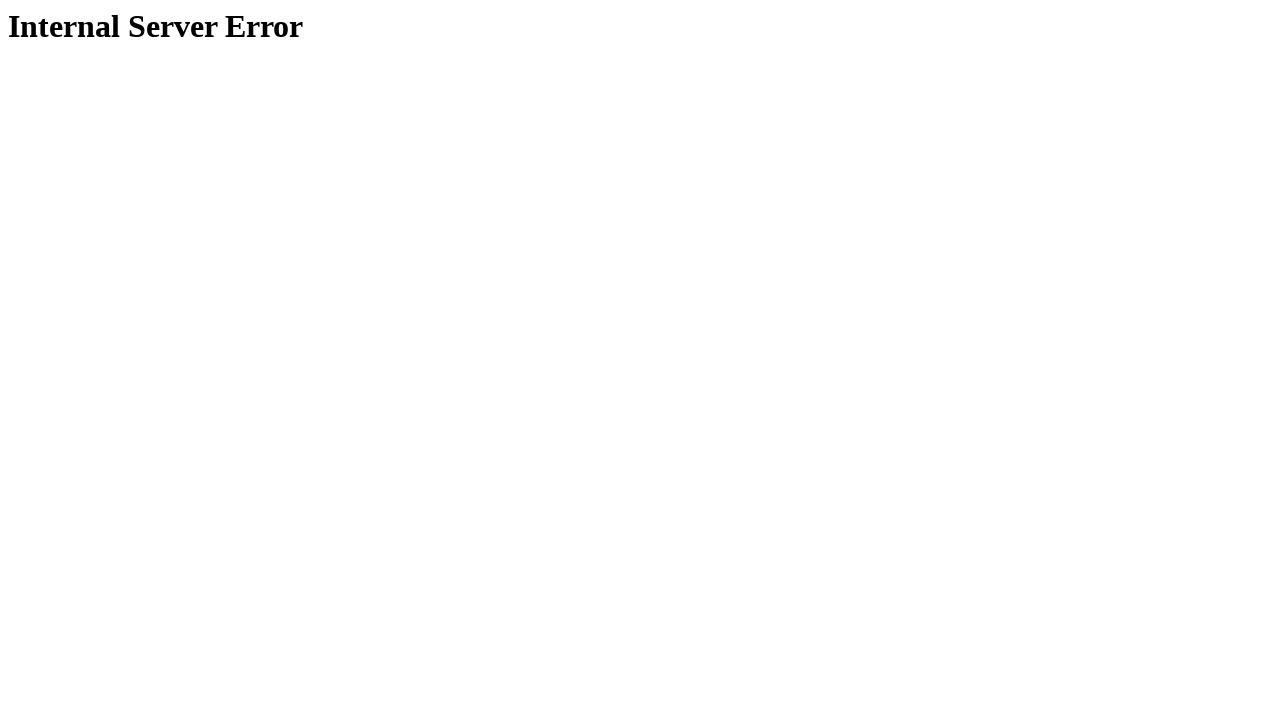

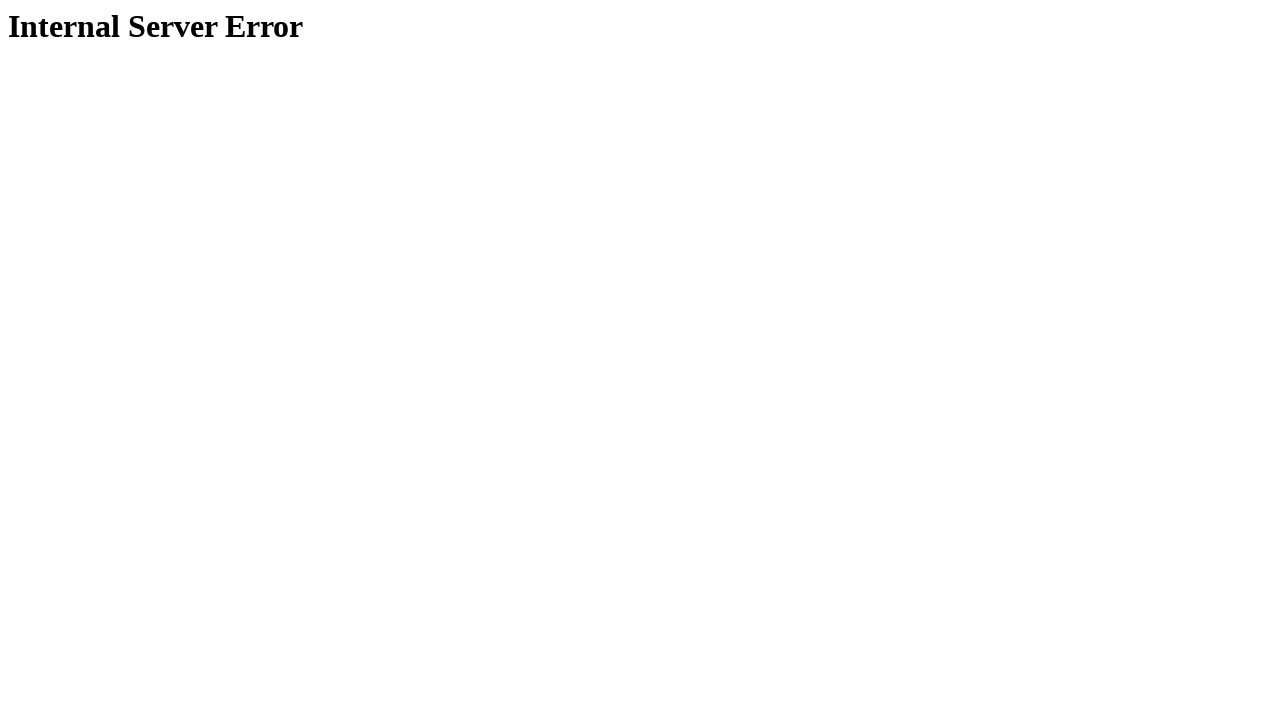